Tests triangle classifier with two equal sides (2, 2, 1) expecting "Isósceles" (Isosceles) response

Starting URL: https://marcosdelso.github.io/programita_triangulo/

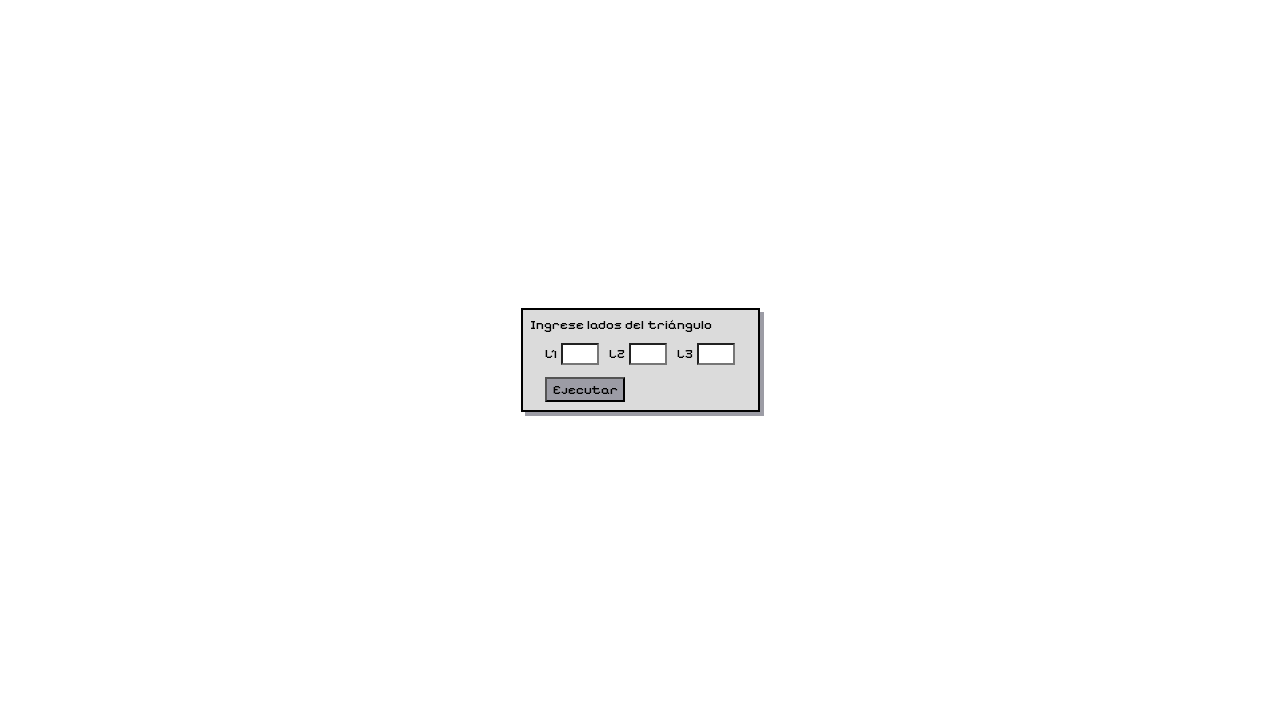

Navigated to triangle classifier application
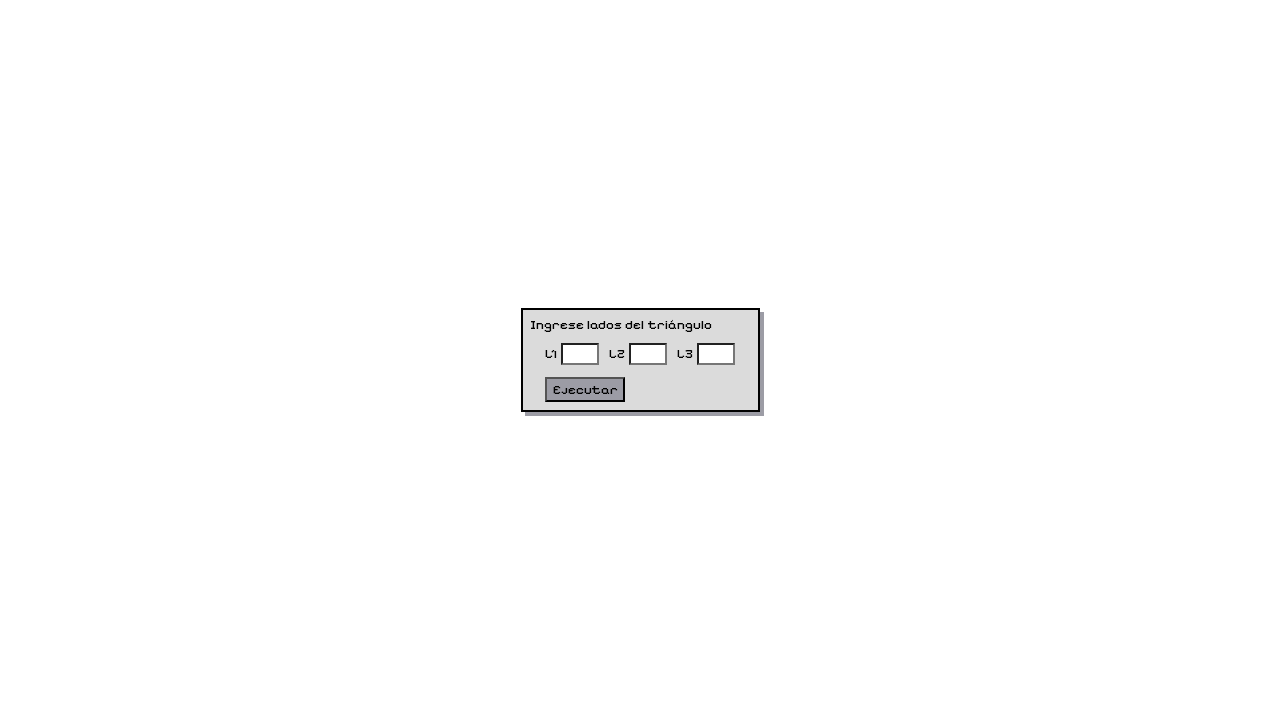

Filled first side (lado1) with value 2 on #lado1
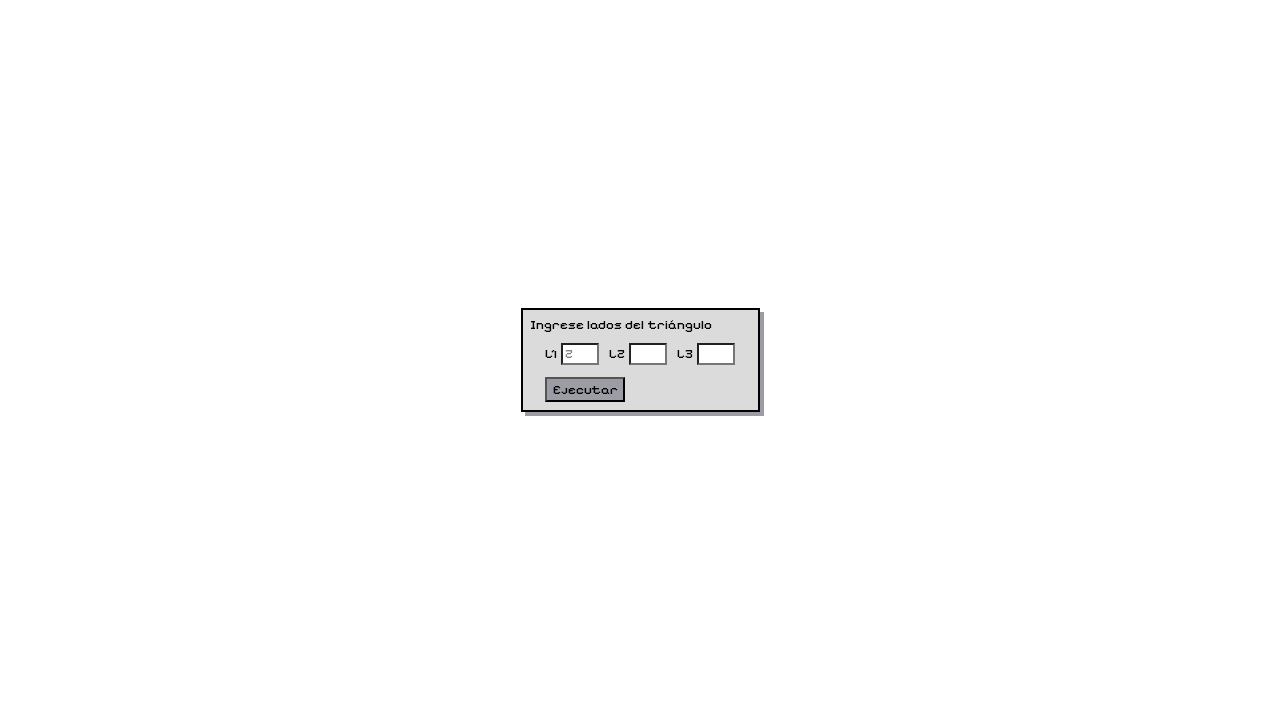

Filled second side (lado2) with value 2 on #lado2
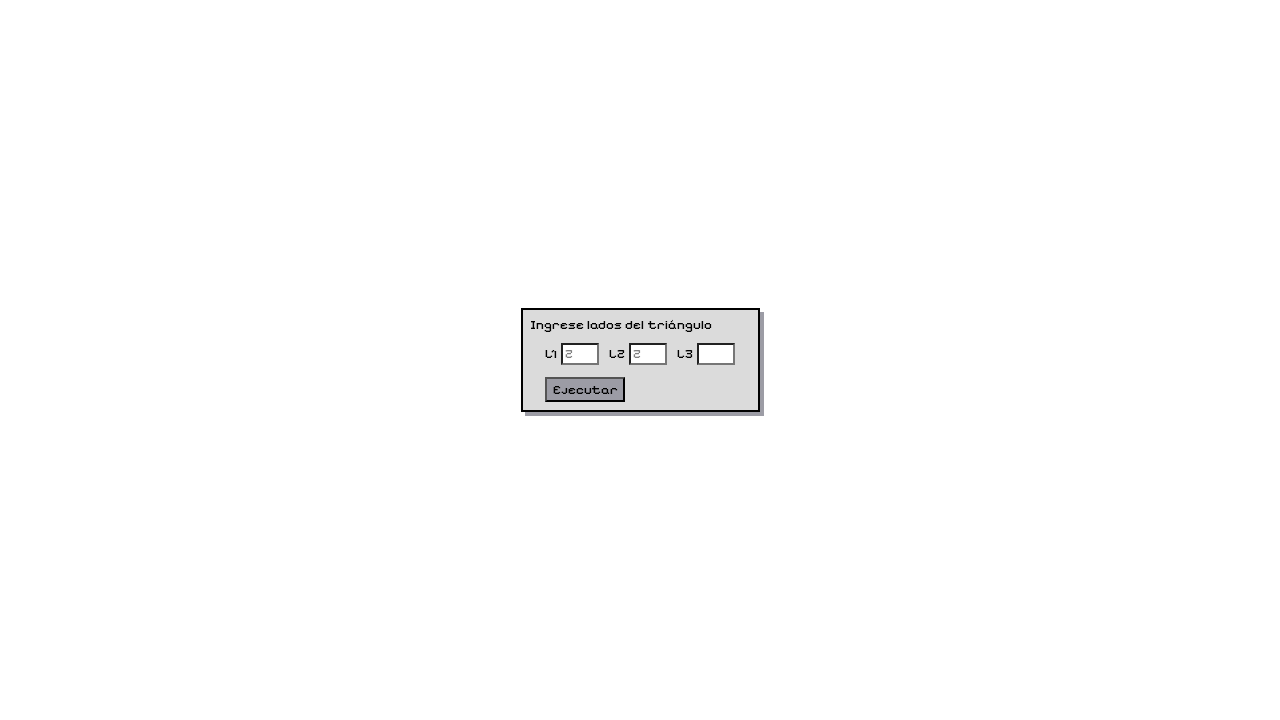

Filled third side (lado3) with value 1 on #lado3
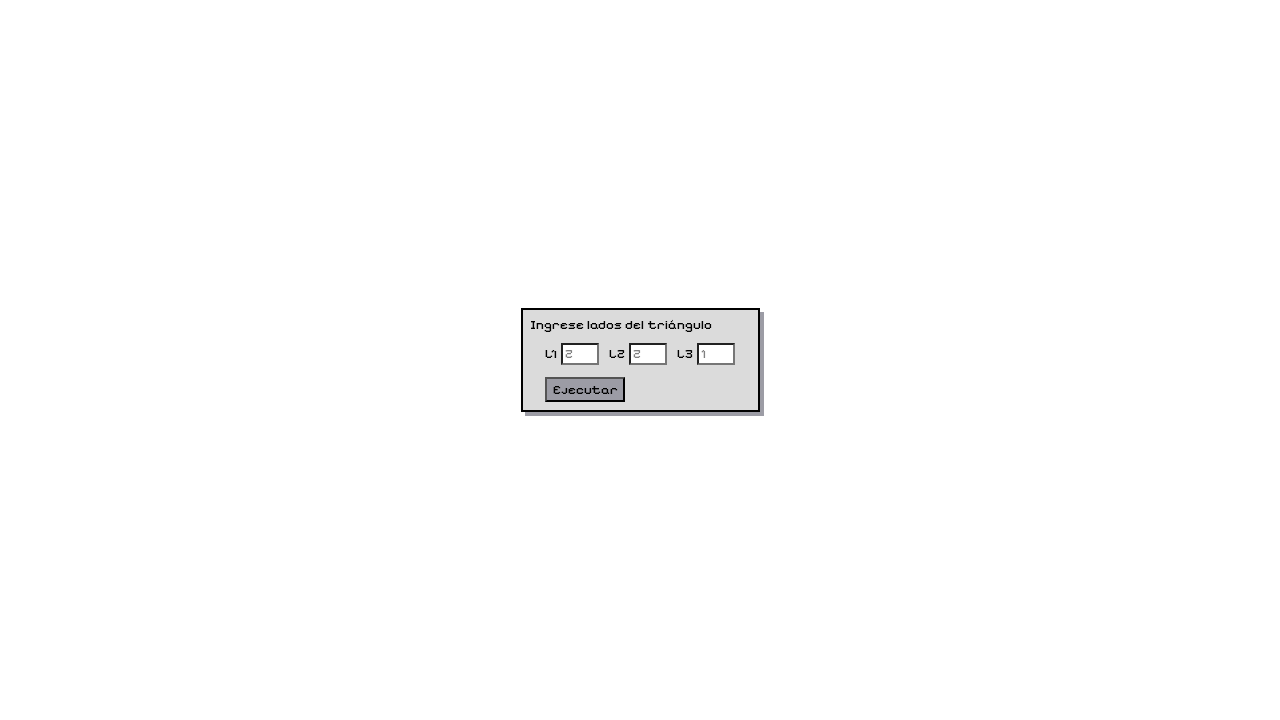

Clicked Ejecutar button to classify triangle at (585, 390) on button:has-text('Ejecutar')
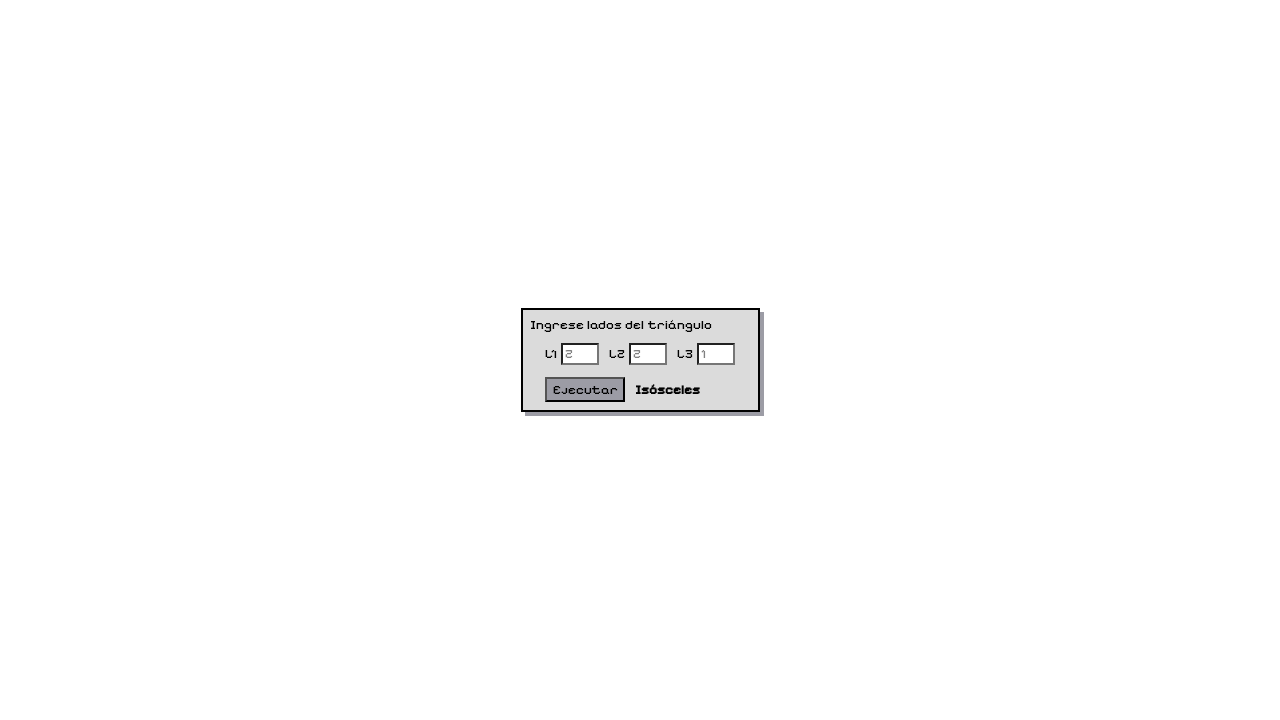

Triangle classification result loaded - expecting 'Isósceles'
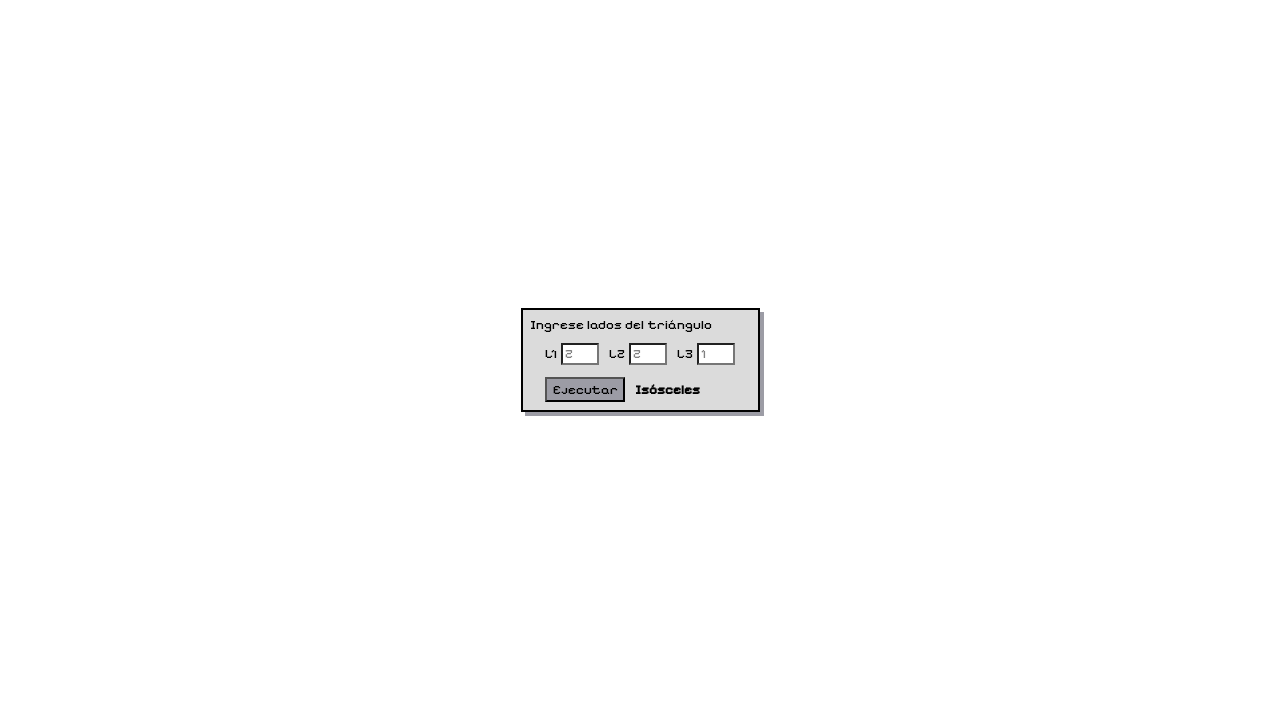

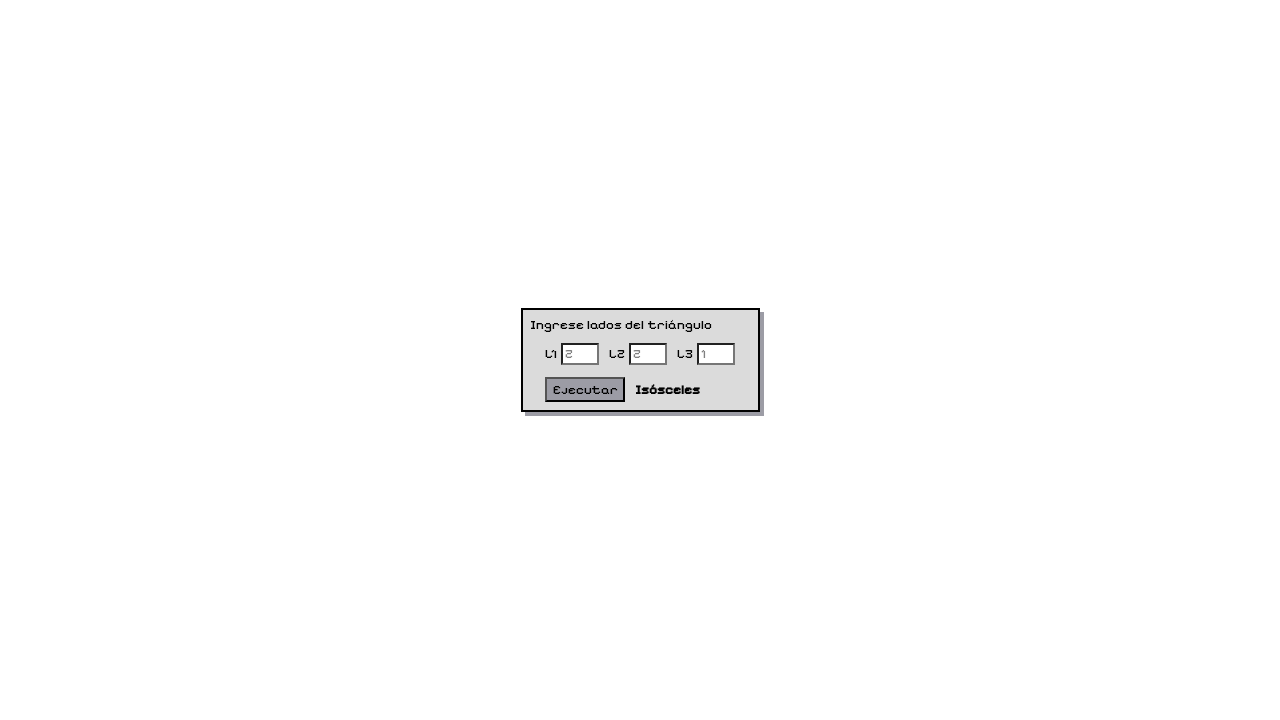